Tests the flight search functionality by clicking the "Find Flights" button and verifying flight results are displayed

Starting URL: https://blazedemo.com/

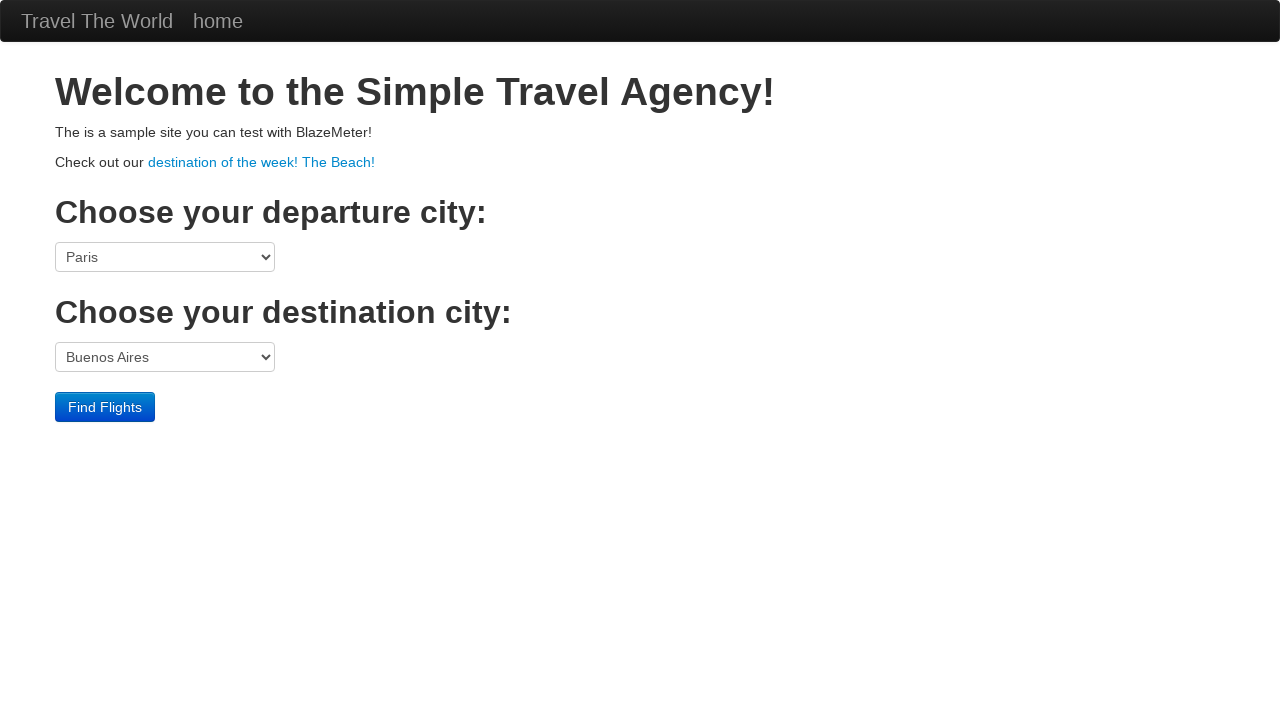

Clicked the Find Flights button at (105, 407) on input[type='submit']
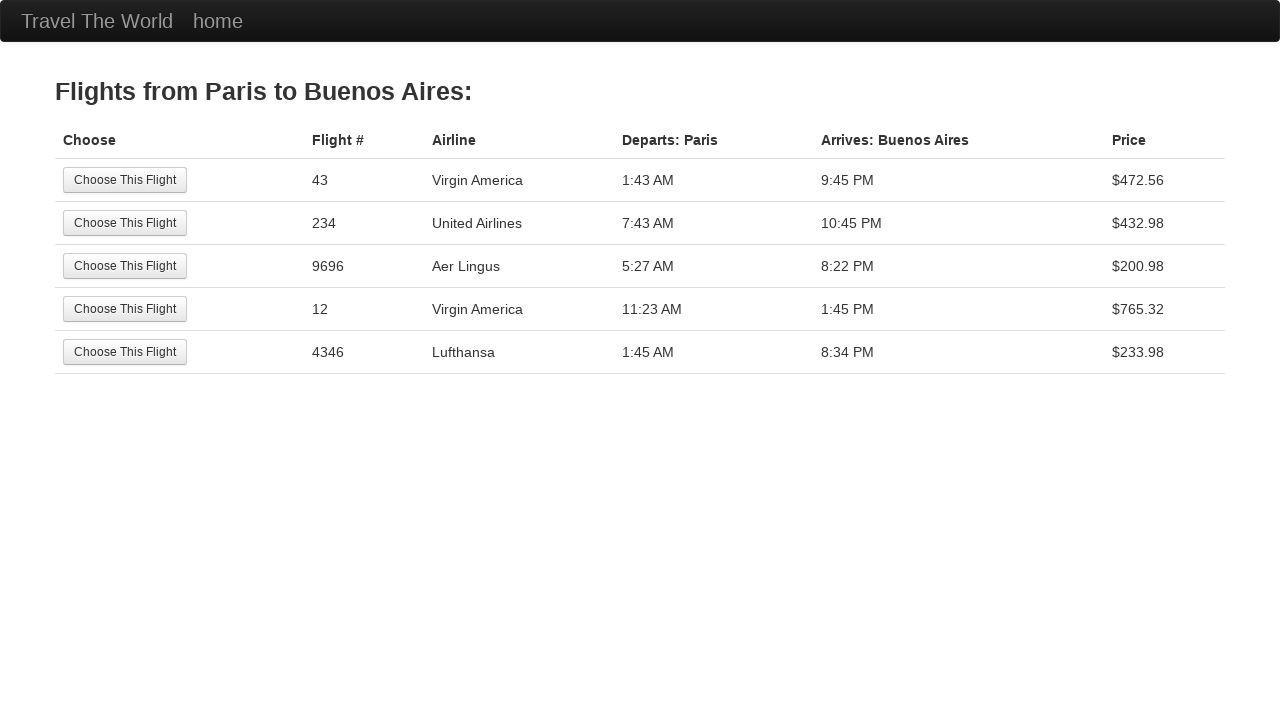

Flight results page loaded with flights from Paris to Buenos Aires
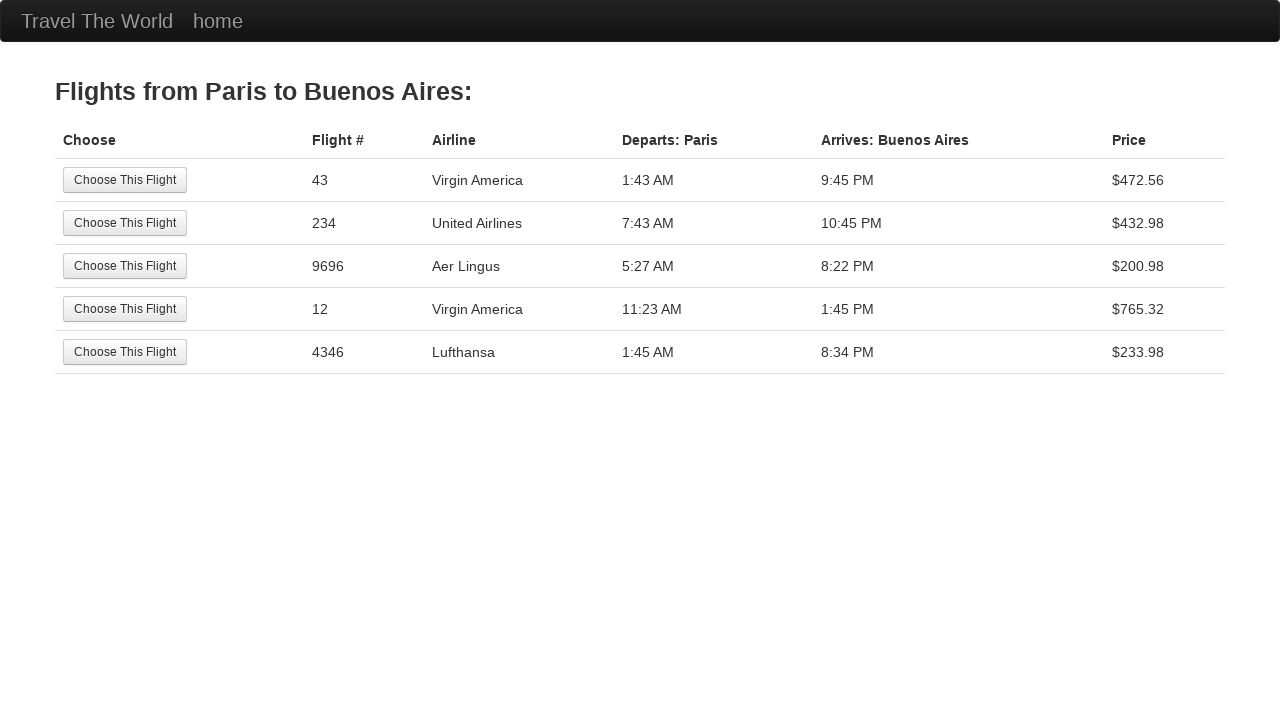

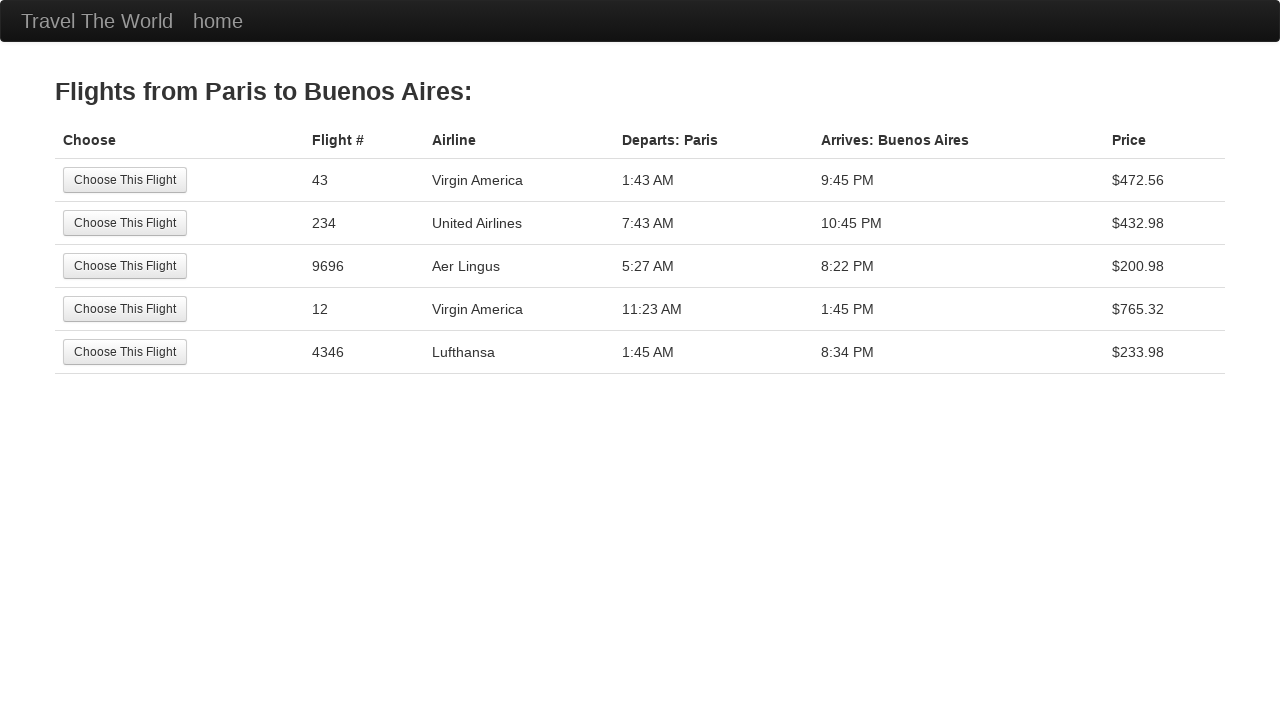